Tests selecting a value from the old-style HTML select dropdown by index

Starting URL: https://demoqa.com/select-menu

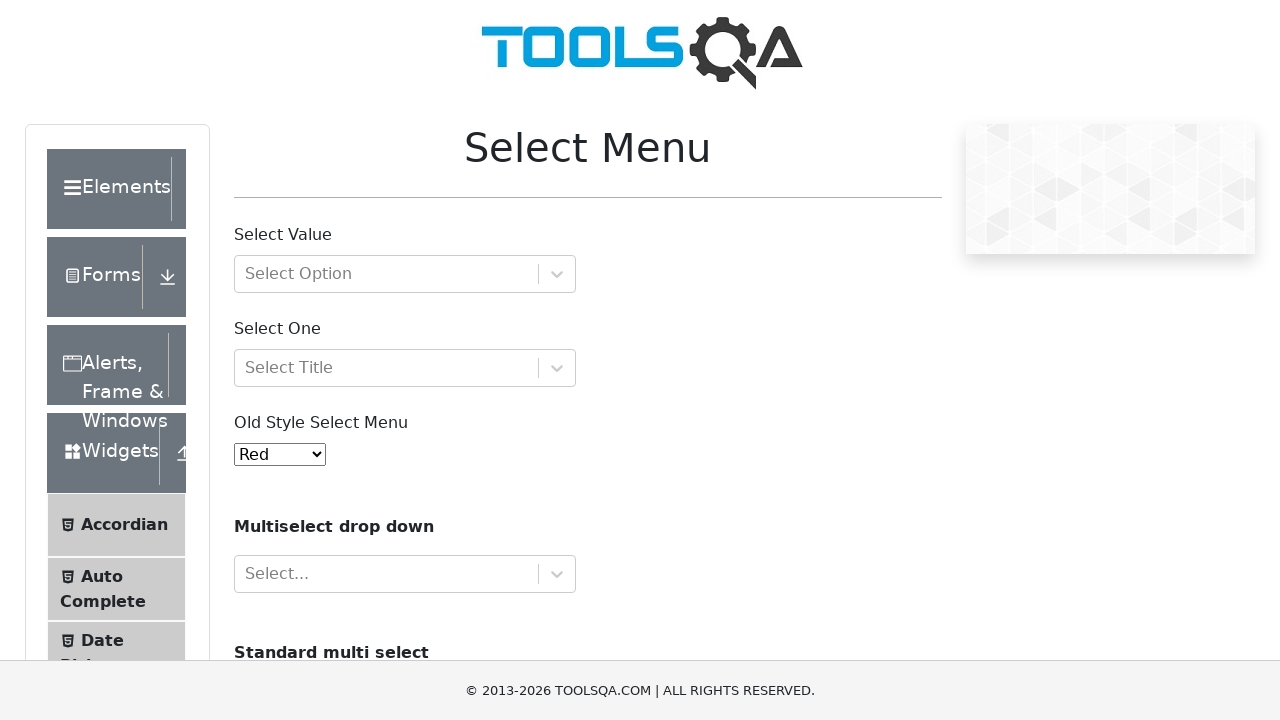

Clicked on the old-style HTML select dropdown at (280, 454) on #oldSelectMenu
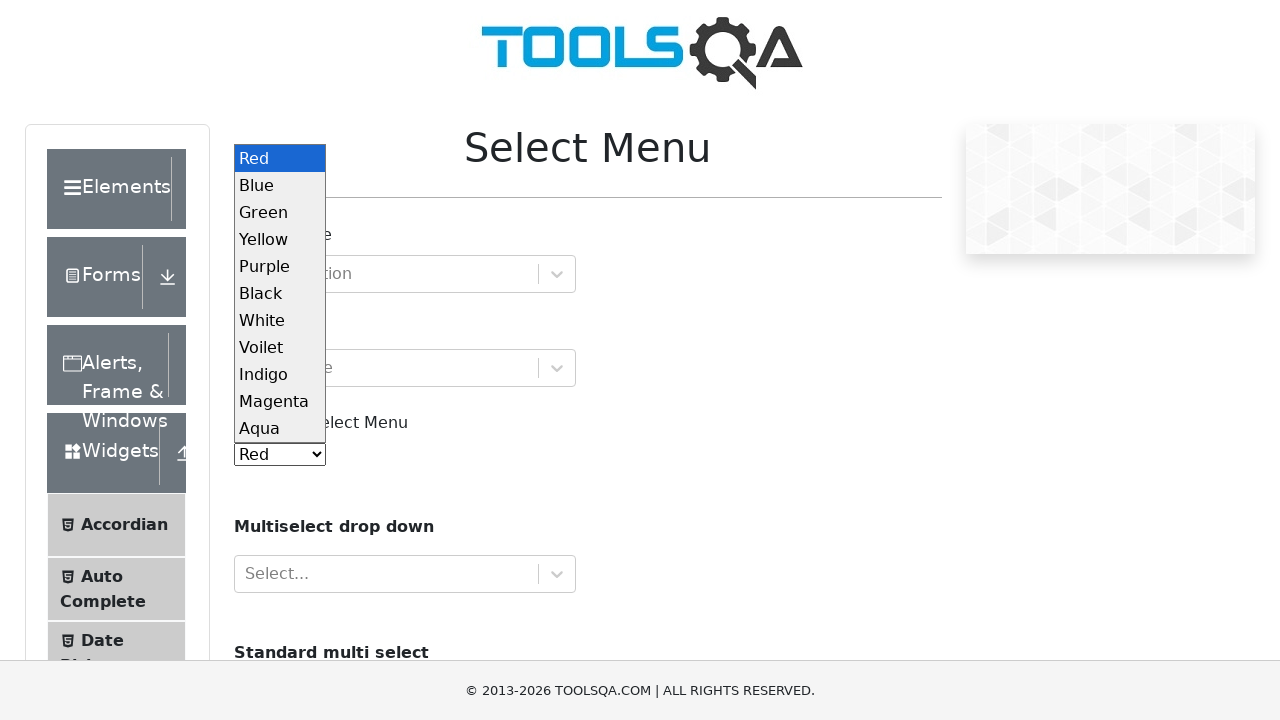

Selected option at index 5 from the dropdown on #oldSelectMenu
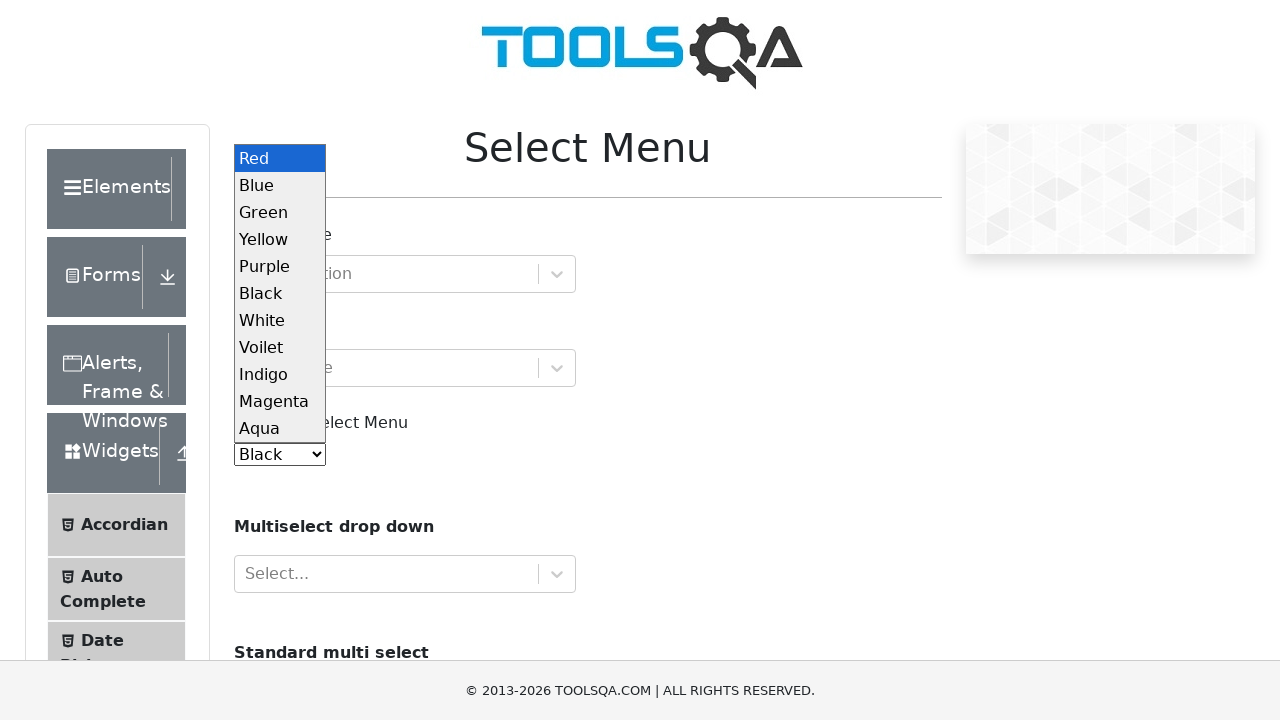

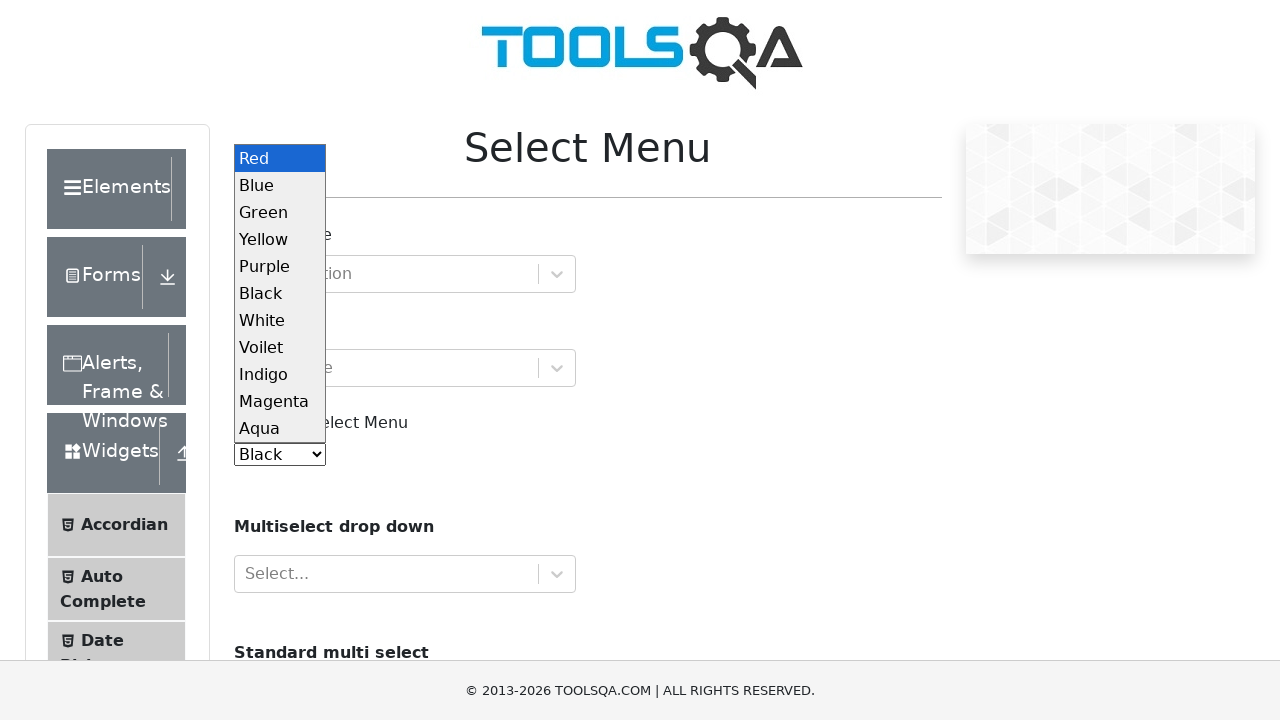